Tests clearing the complete state of all items by checking and then unchecking the toggle all checkbox

Starting URL: https://demo.playwright.dev/todomvc

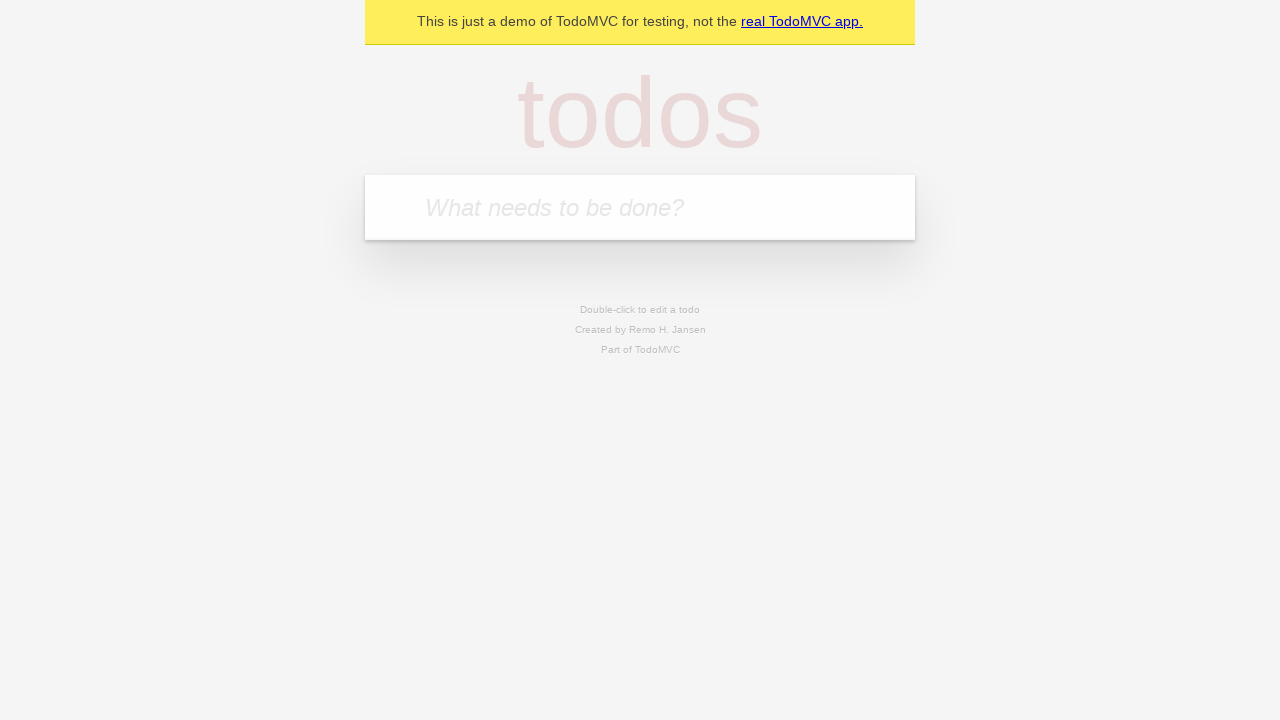

Filled first todo: 'buy some cheese' on internal:attr=[placeholder="What needs to be done?"i]
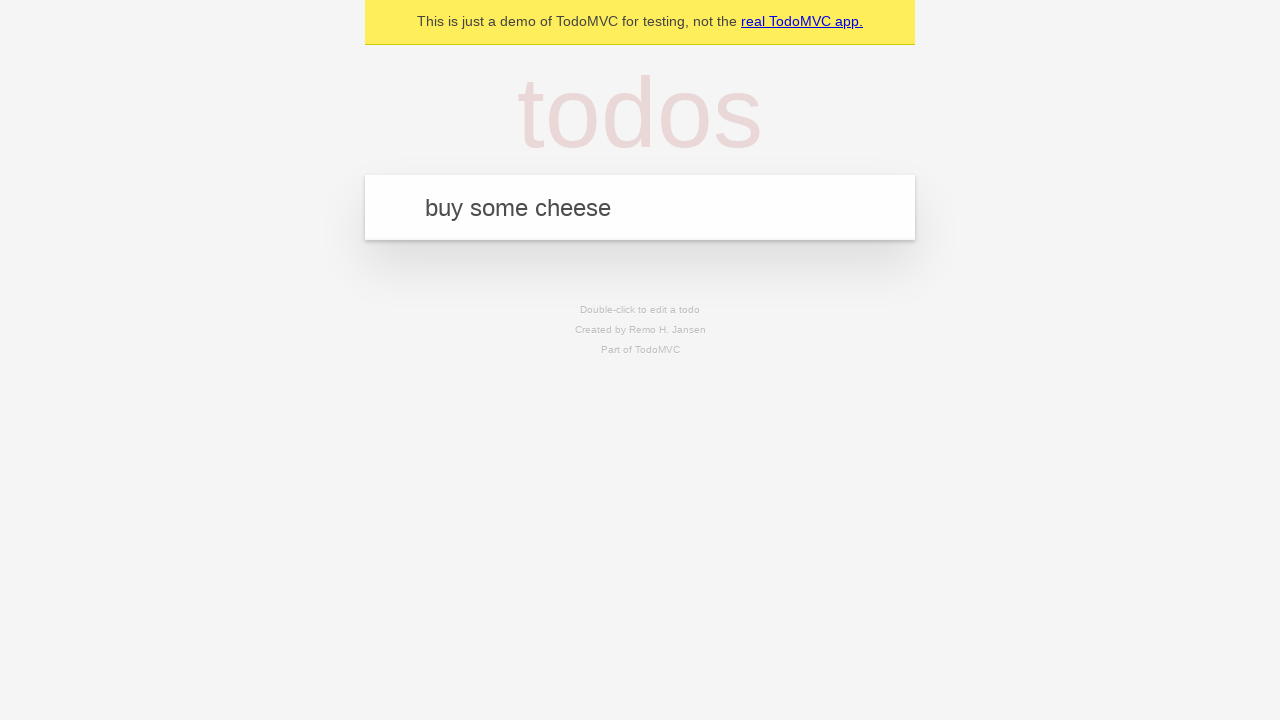

Pressed Enter to add first todo on internal:attr=[placeholder="What needs to be done?"i]
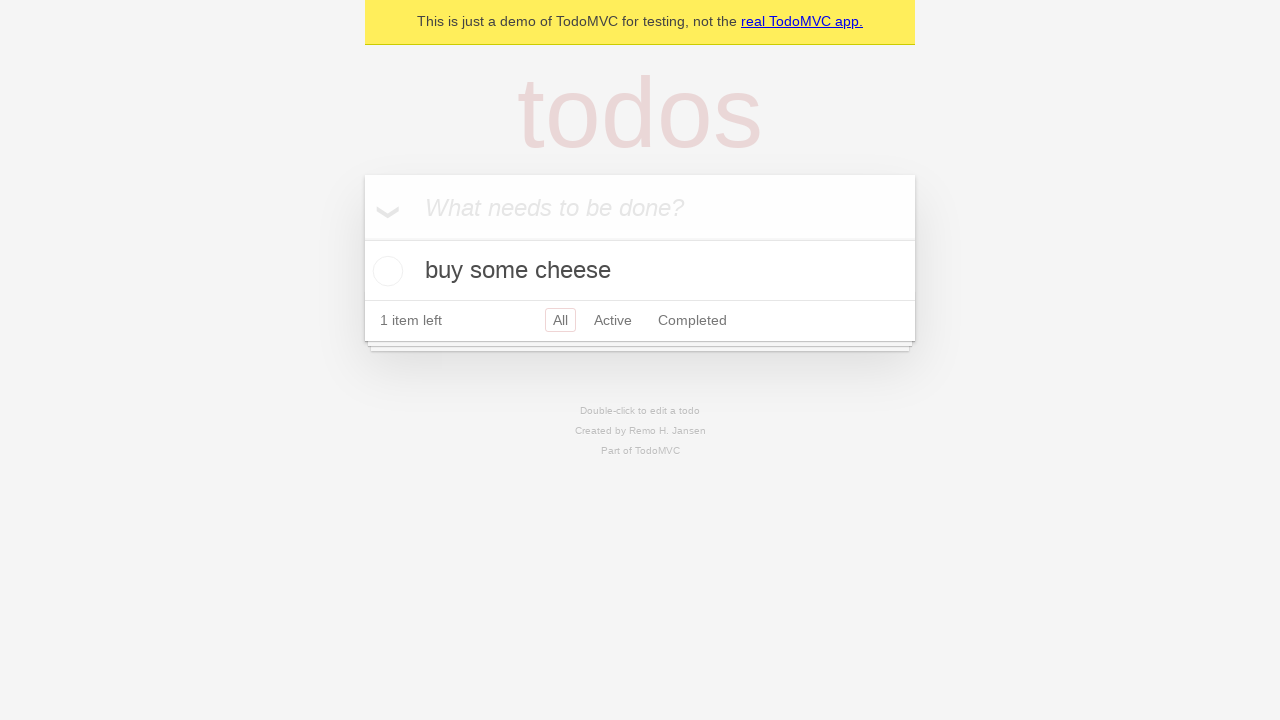

Filled second todo: 'feed the cat' on internal:attr=[placeholder="What needs to be done?"i]
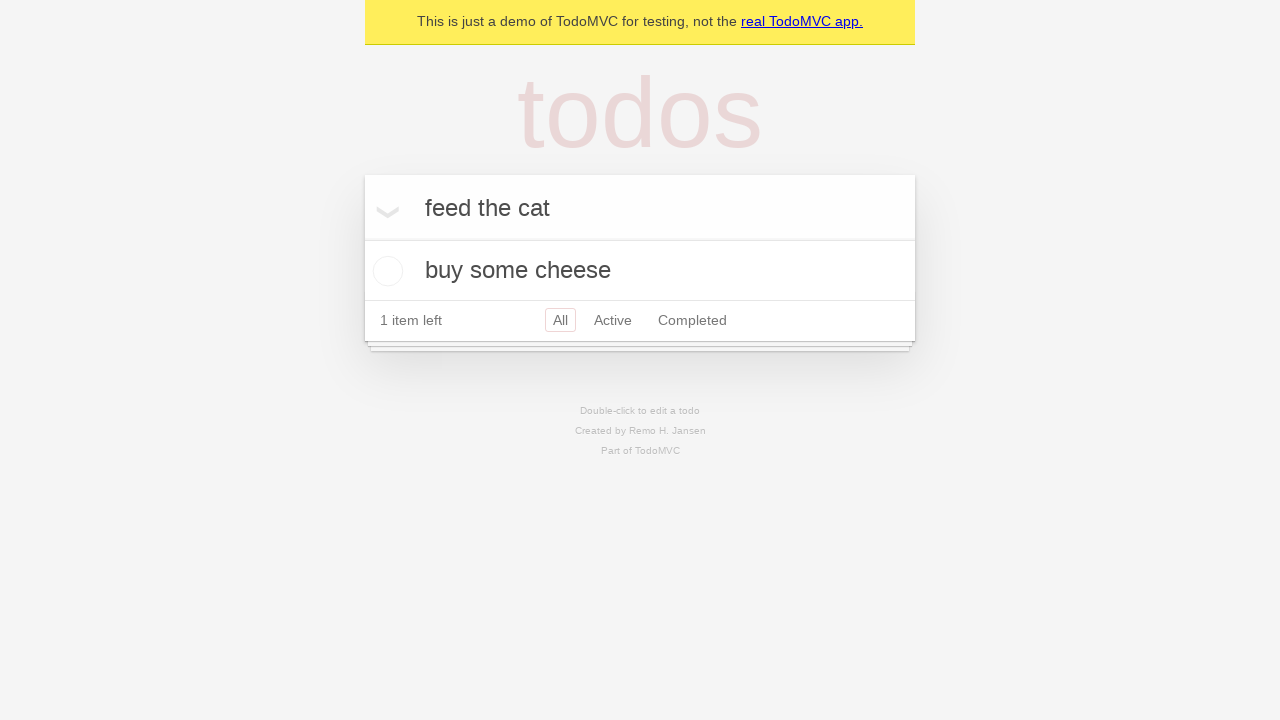

Pressed Enter to add second todo on internal:attr=[placeholder="What needs to be done?"i]
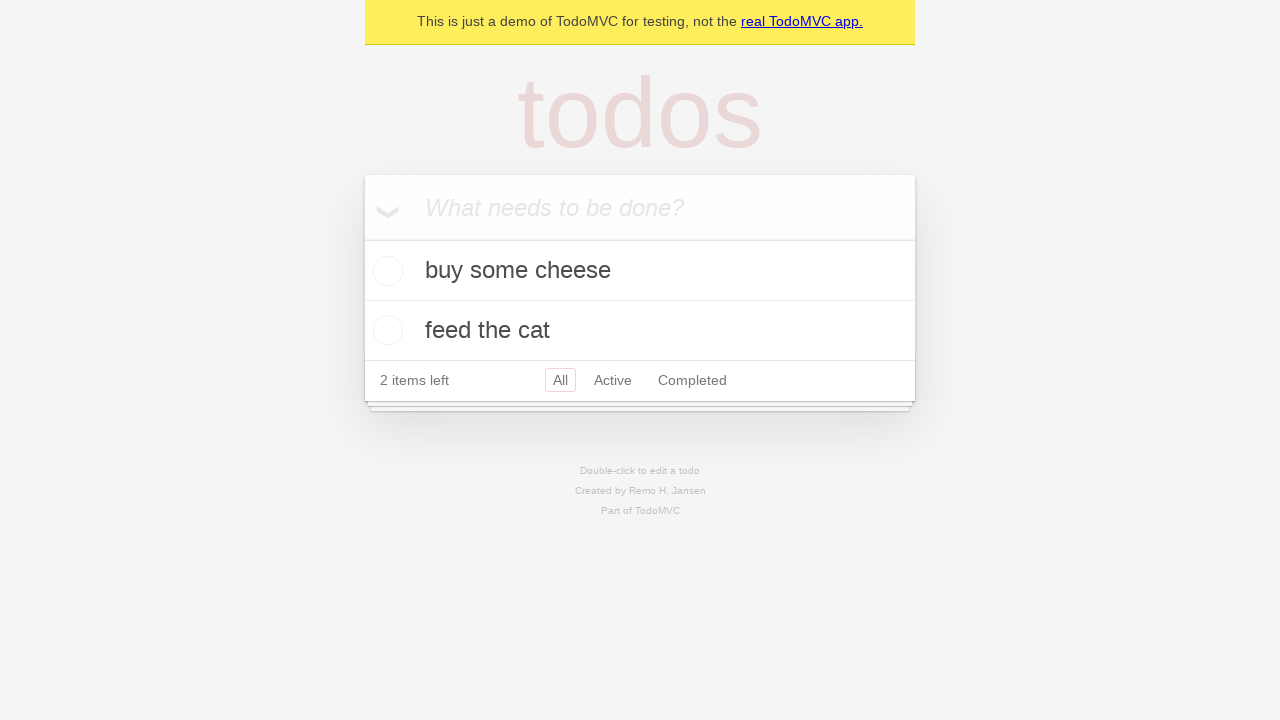

Filled third todo: 'book a doctors appointment' on internal:attr=[placeholder="What needs to be done?"i]
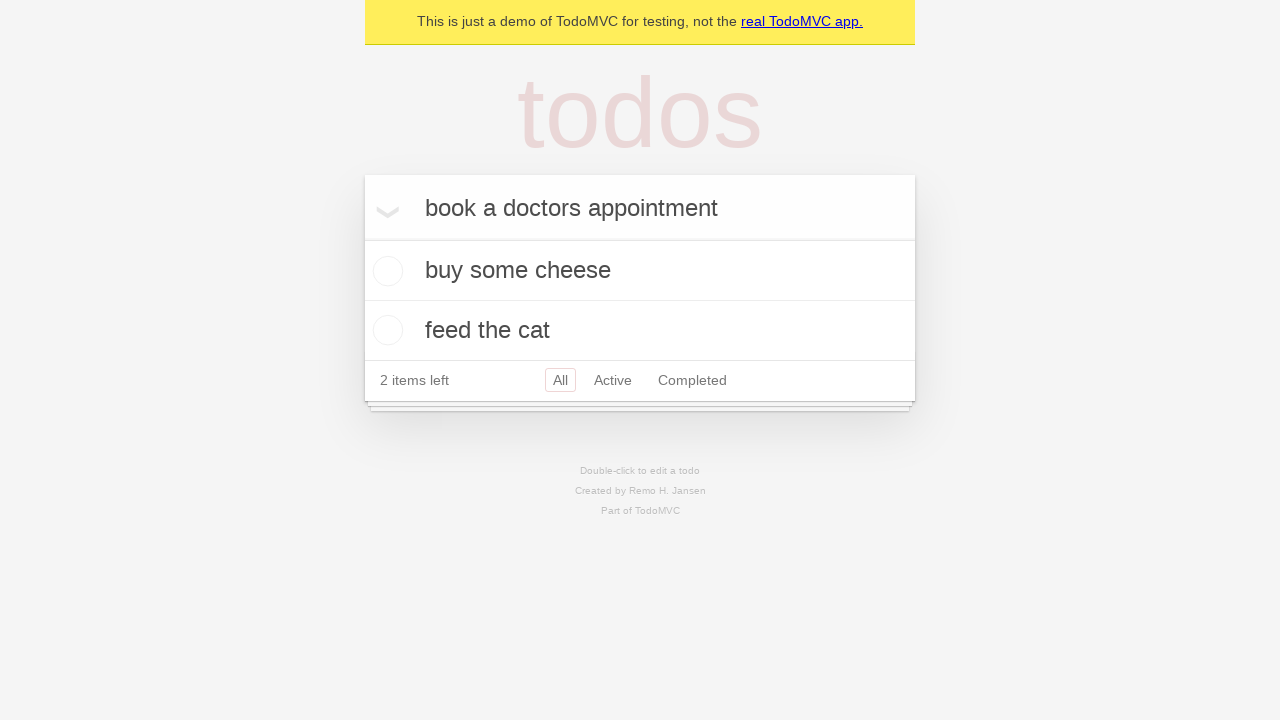

Pressed Enter to add third todo on internal:attr=[placeholder="What needs to be done?"i]
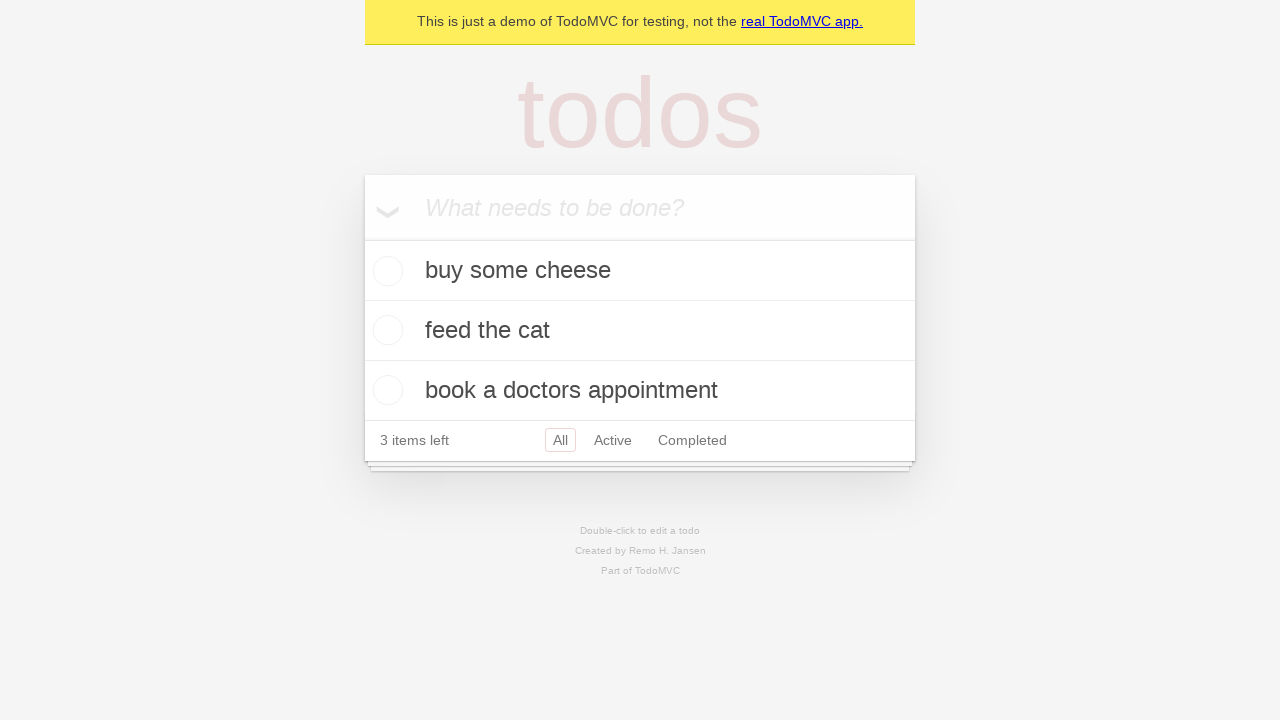

Checked toggle all checkbox to mark all items as complete at (362, 238) on internal:label="Mark all as complete"i
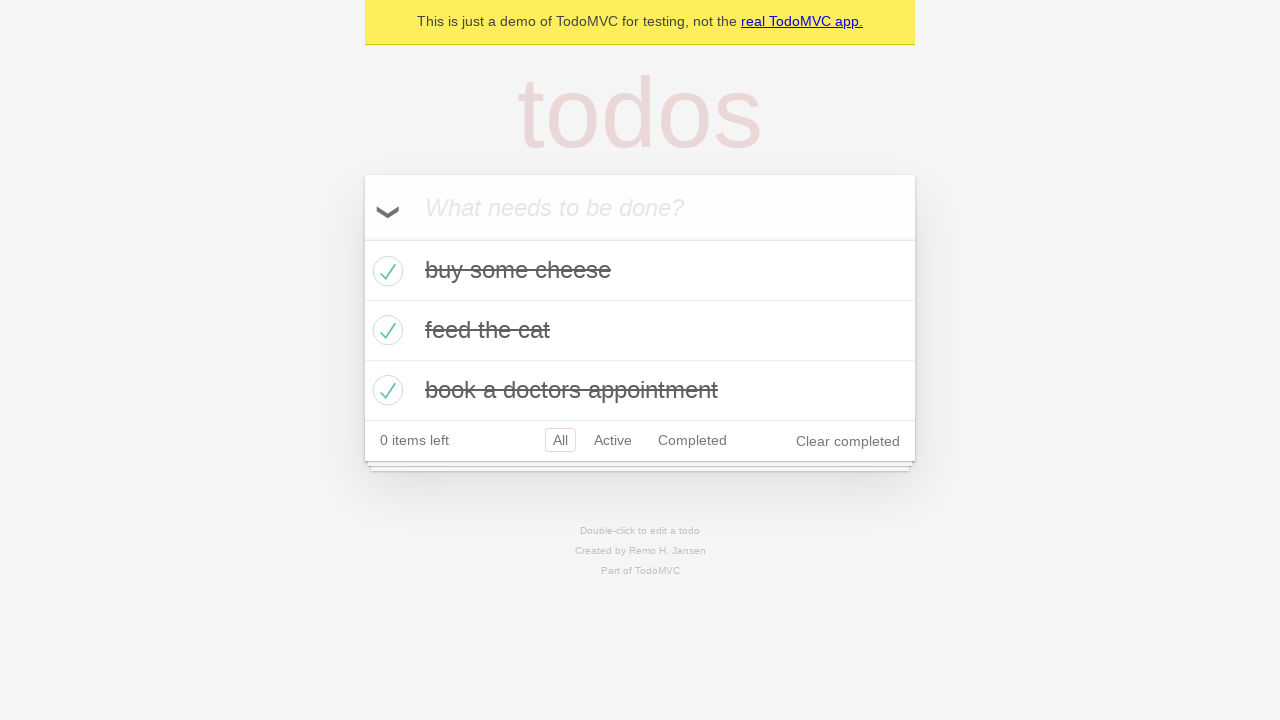

Unchecked toggle all checkbox to clear complete state of all items at (362, 238) on internal:label="Mark all as complete"i
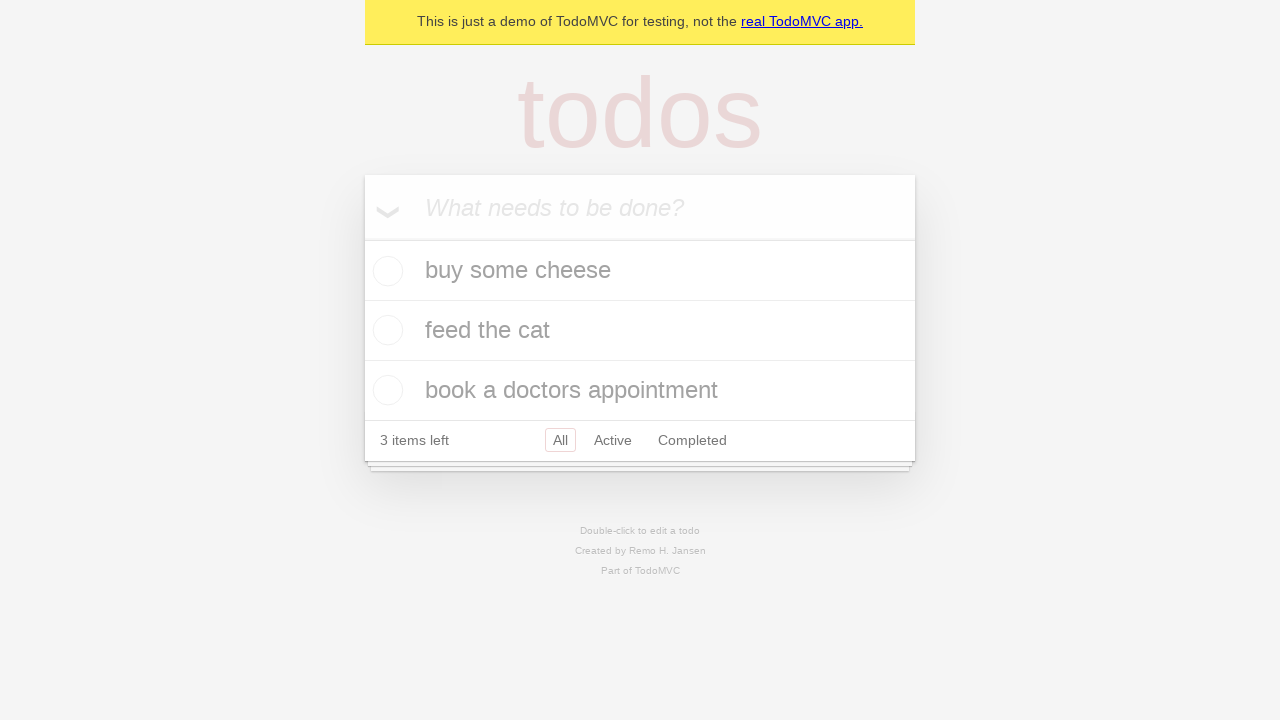

Waited for todo items to update after unchecking toggle all
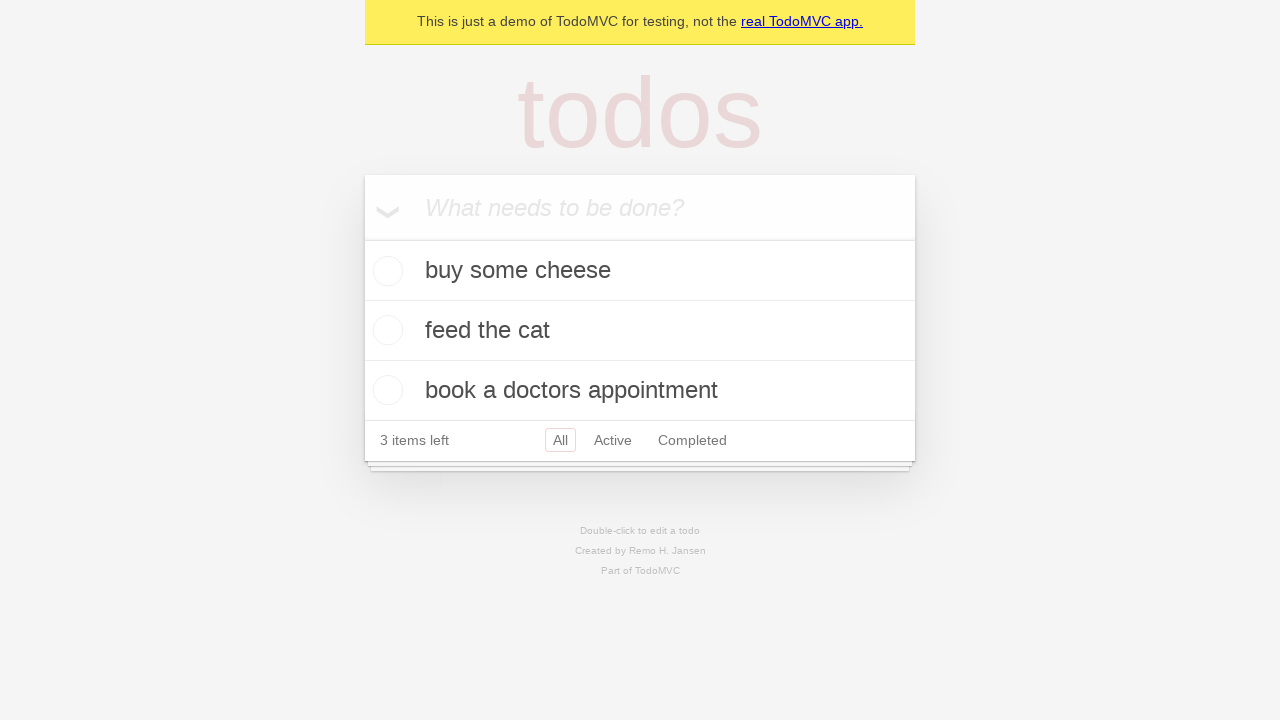

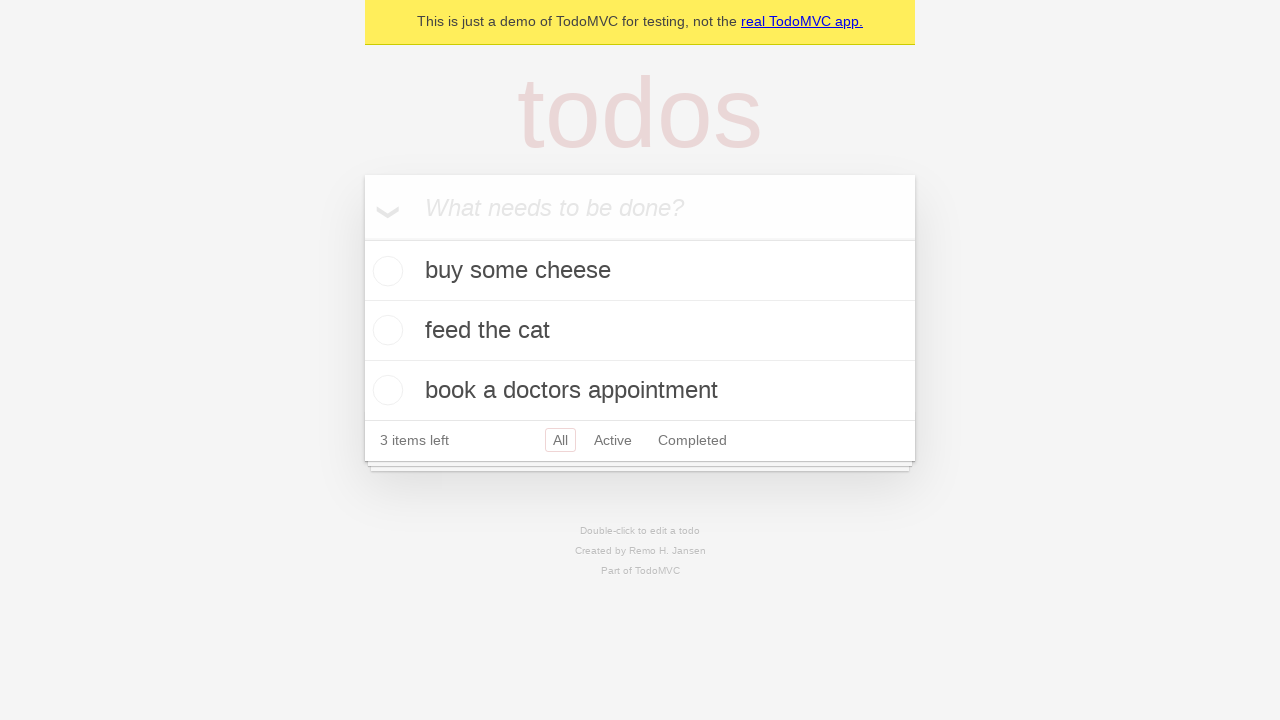